Tests JavaScript alert handling by entering a name, triggering an alert, verifying the alert text contains the entered name, and accepting the alert.

Starting URL: https://rahulshettyacademy.com/AutomationPractice/

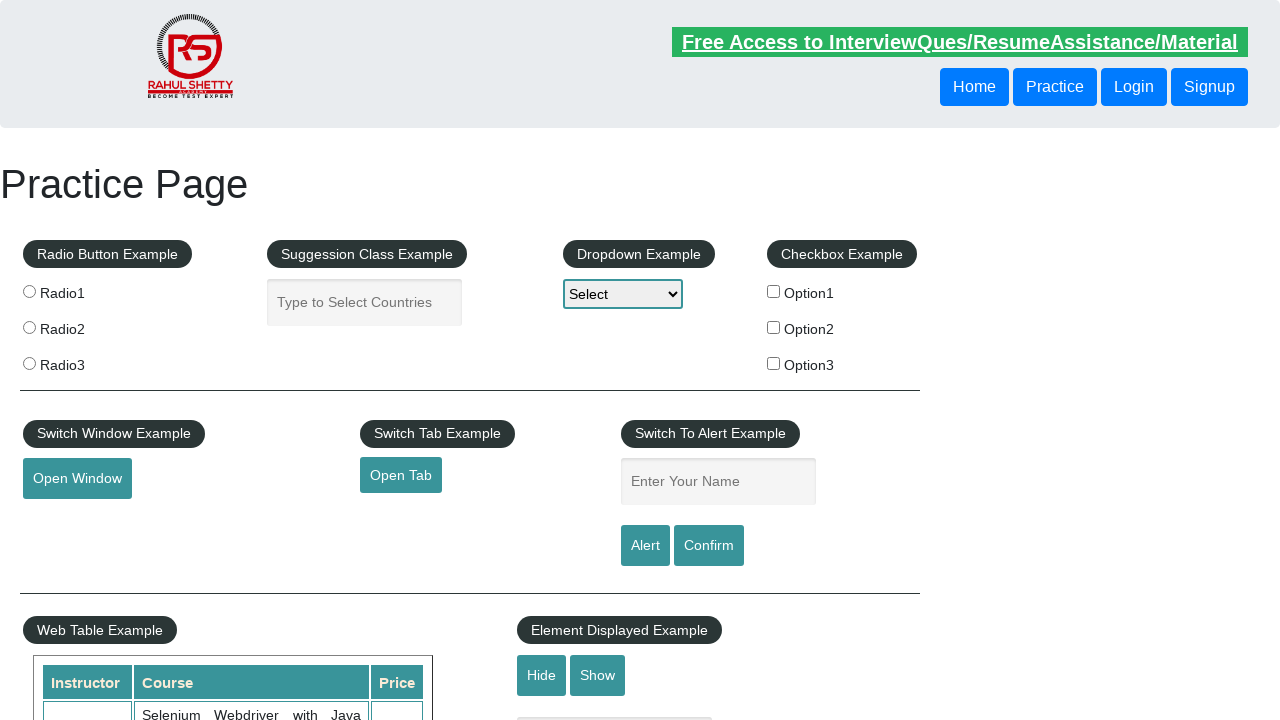

Entered name 'Dhinesh' in the text field on input#name
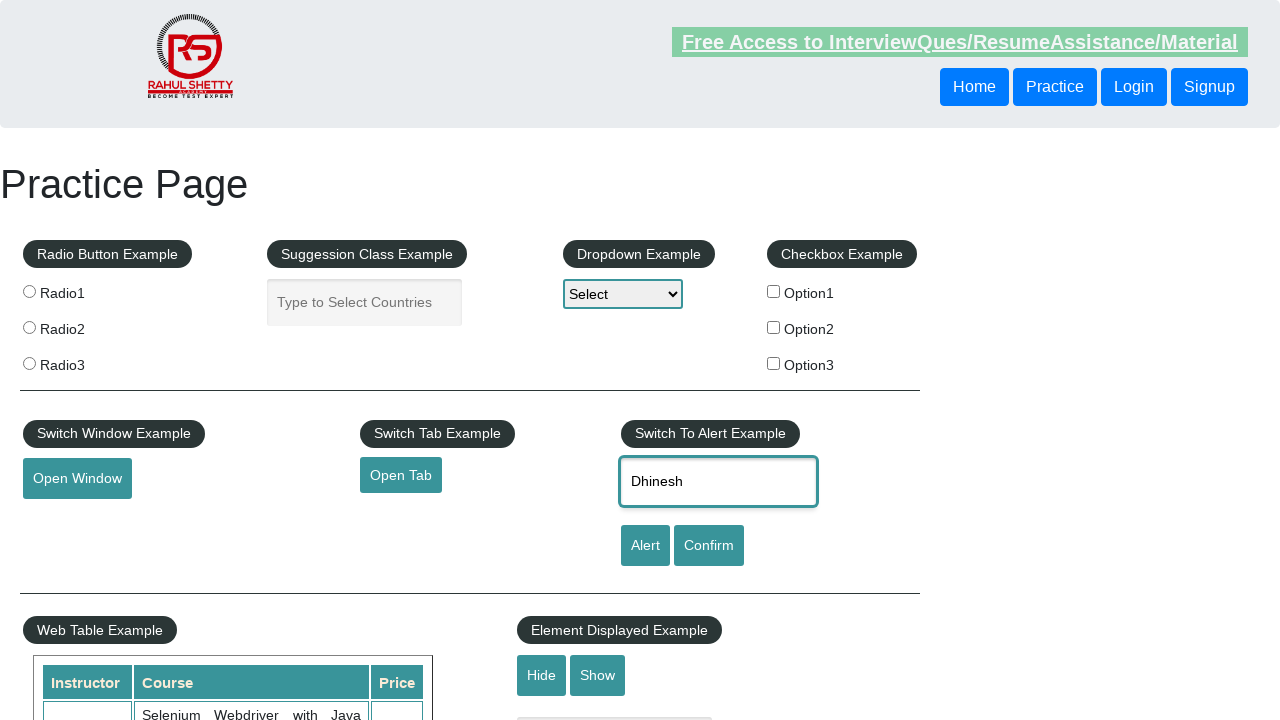

Clicked the alert button at (645, 546) on input#alertbtn
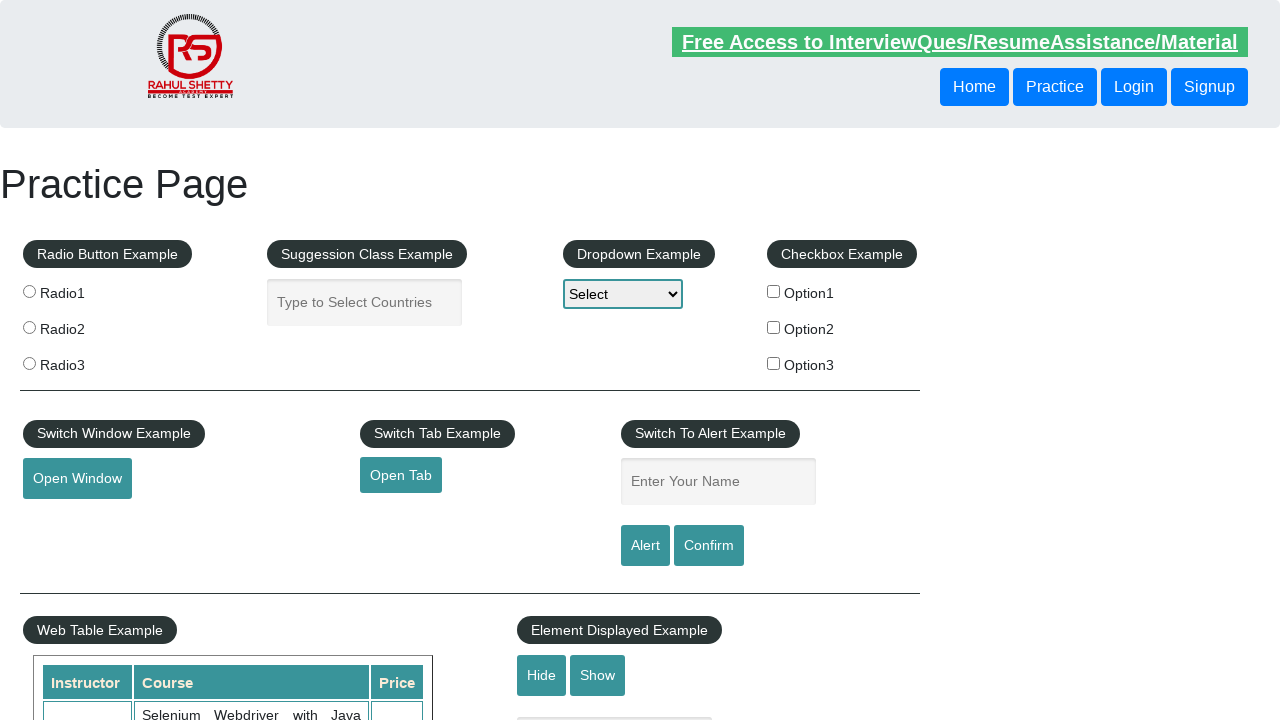

Retrieved alert text from window object
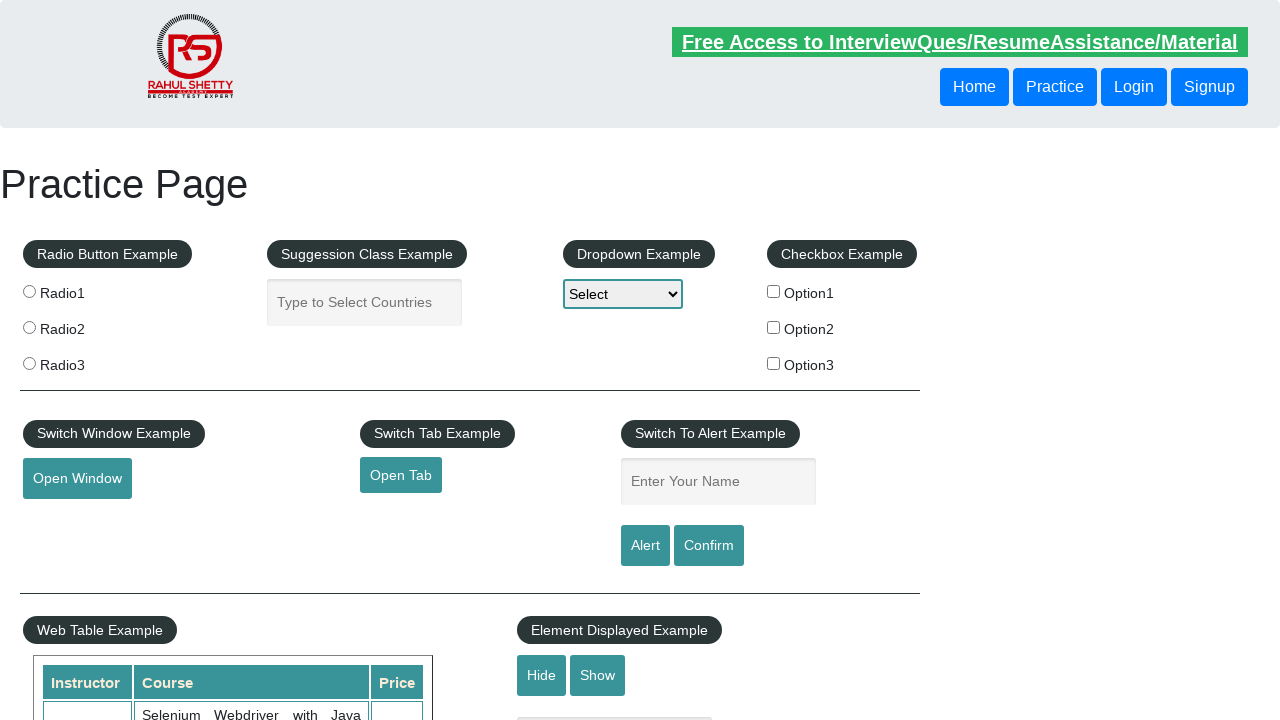

Set up dialog handler to accept alerts
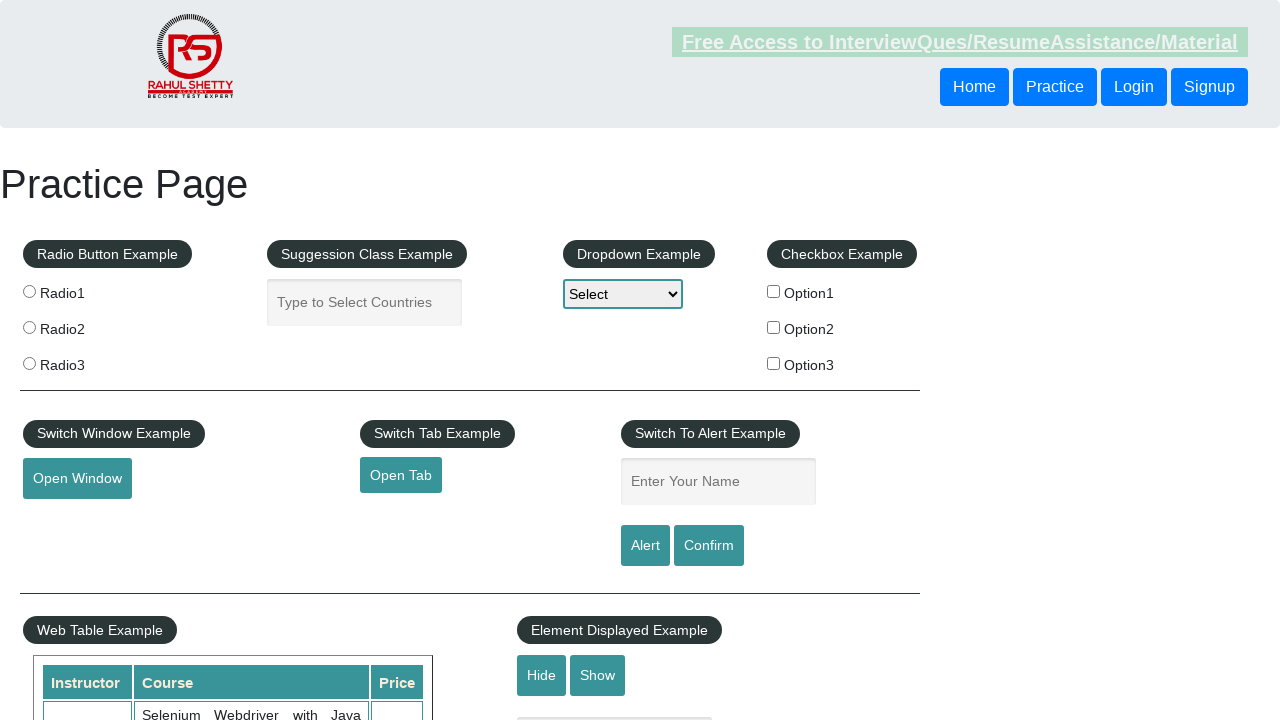

Clicked the alert button to trigger and accept the alert dialog at (645, 546) on input#alertbtn
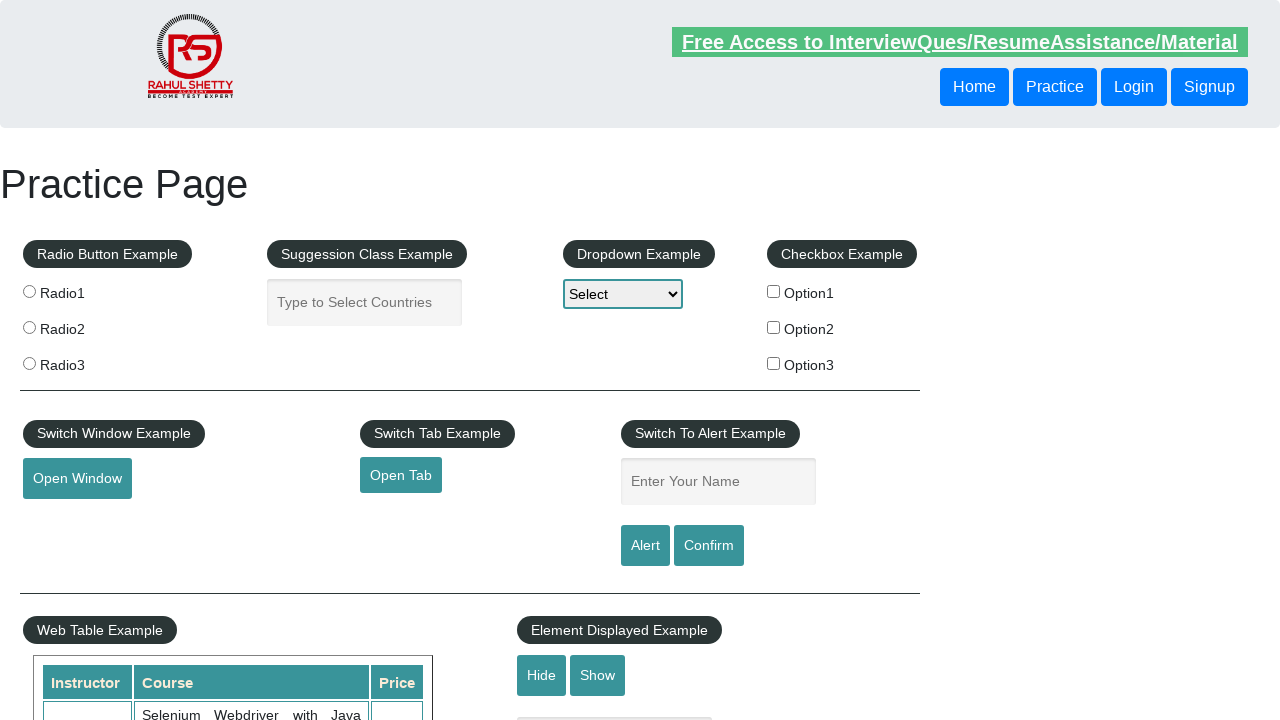

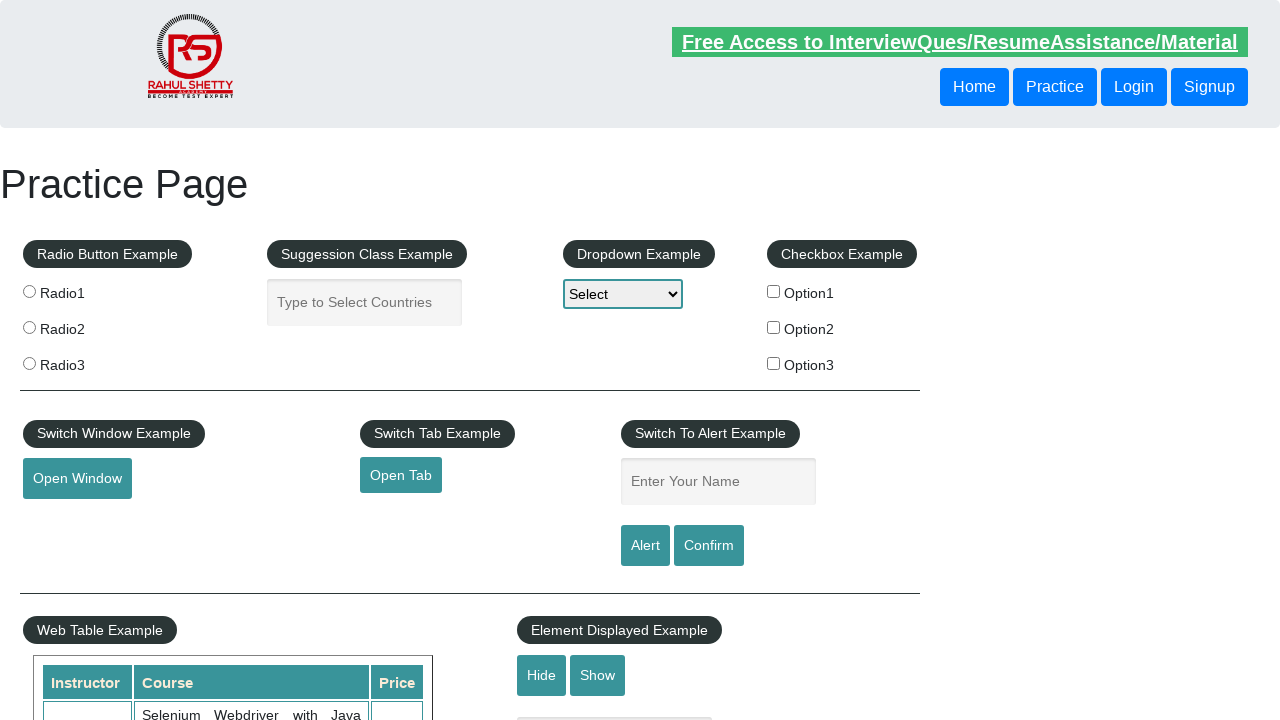